Tests that disabled and readonly input fields behave correctly by verifying their initial values and attempting to type in readonly field

Starting URL: https://www.selenium.dev/selenium/web/web-form.html

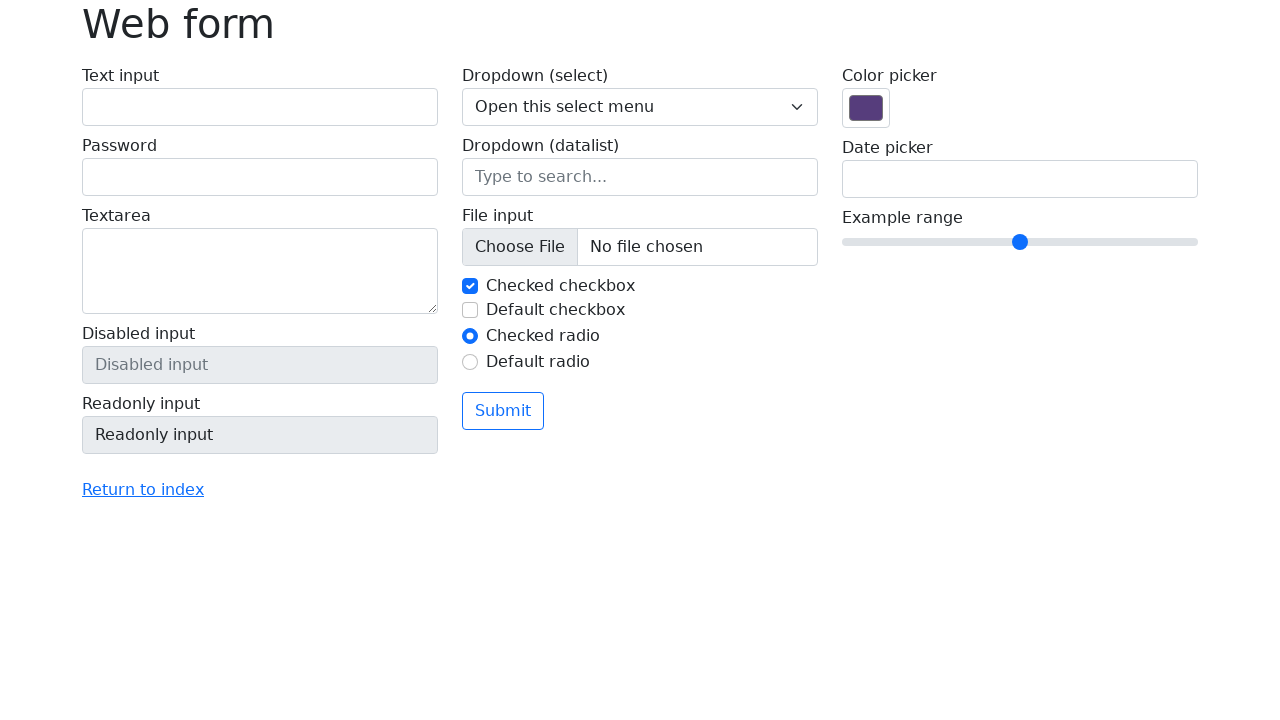

Navigated to web form page
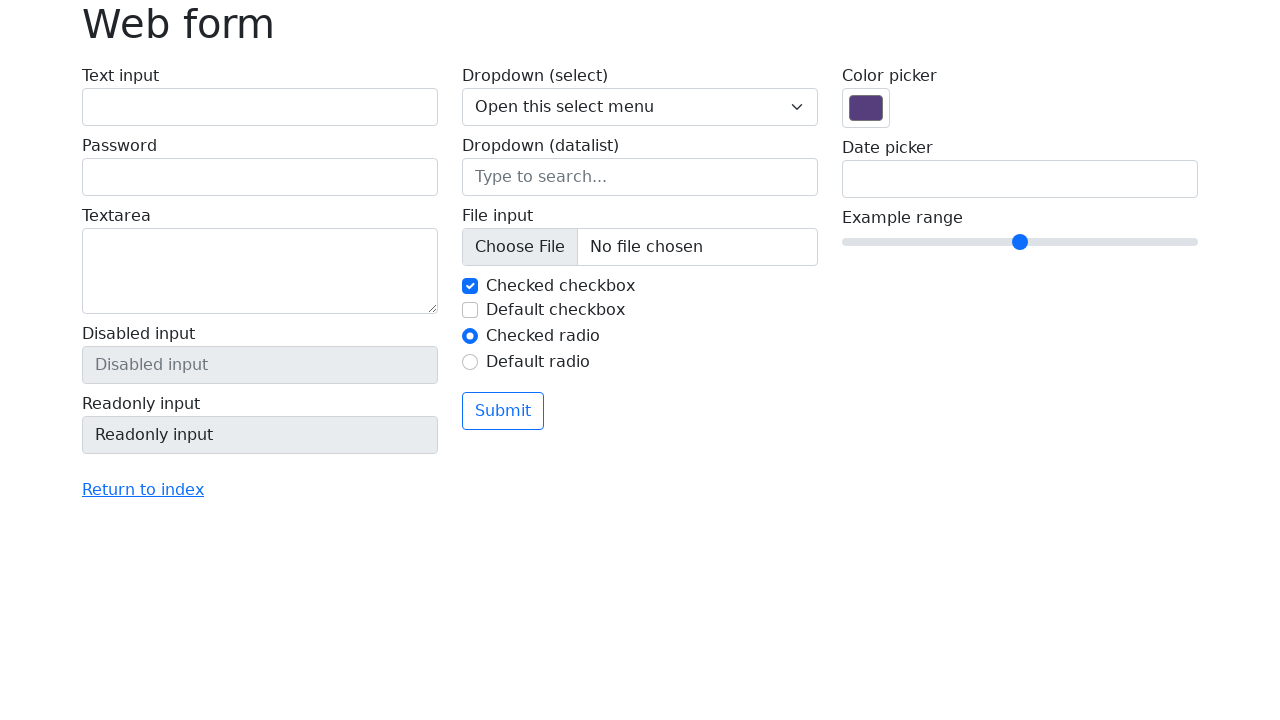

Located readonly input field
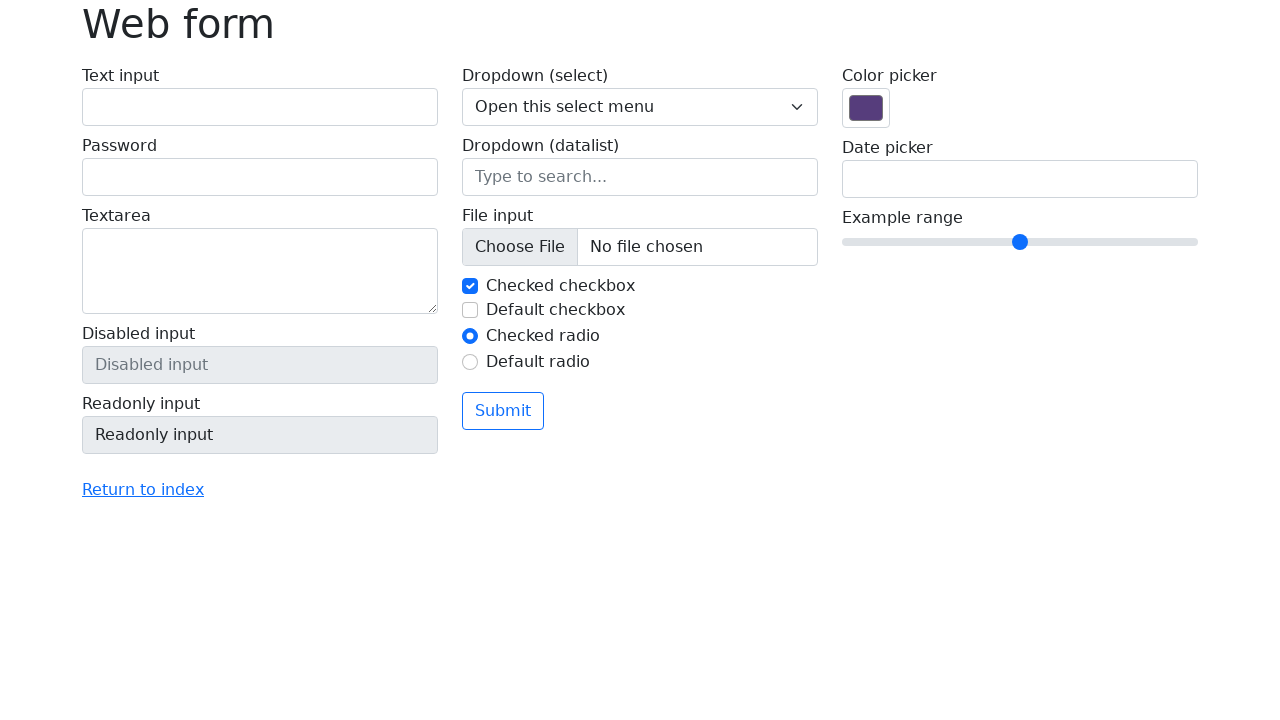

Located disabled input field
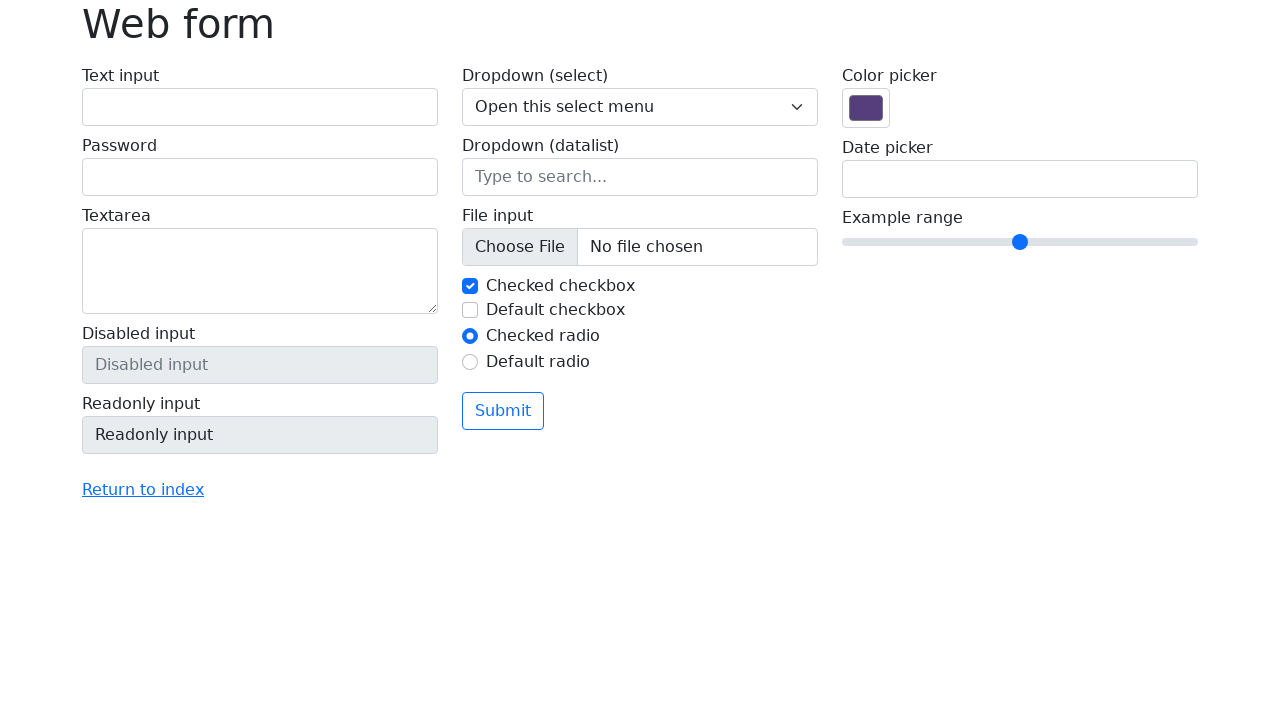

Verified disabled field has empty initial value
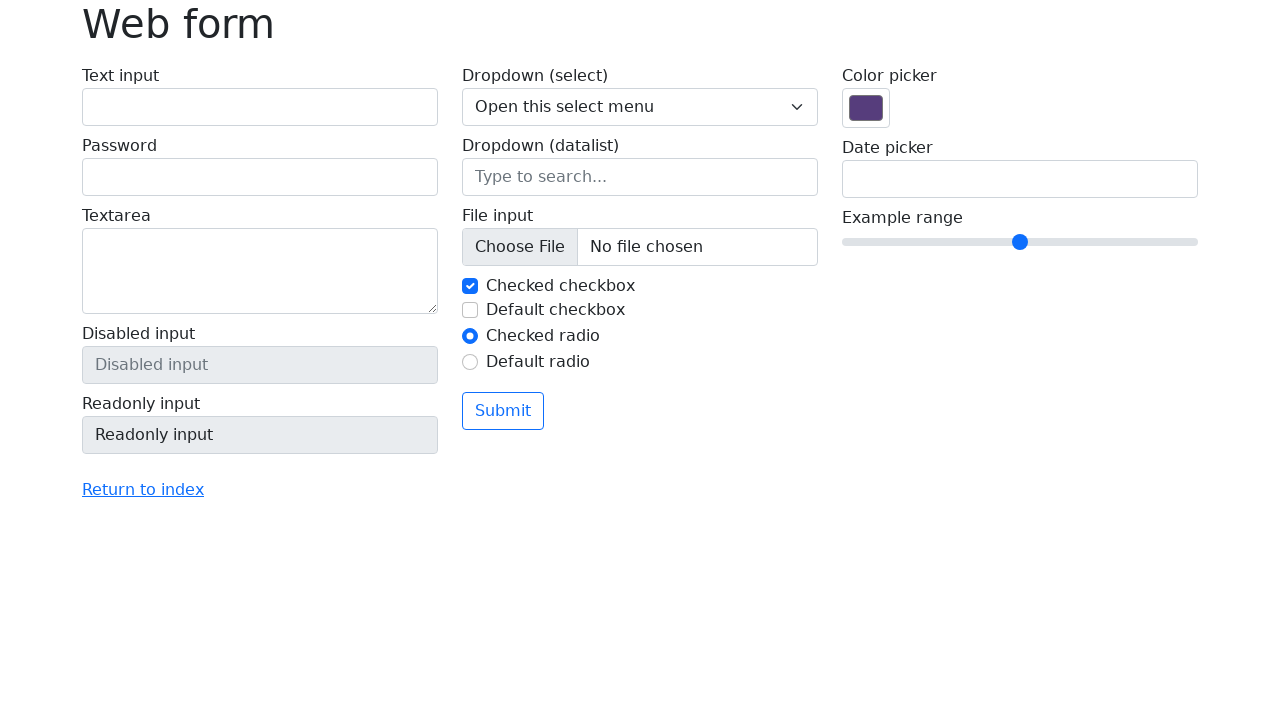

Verified readonly field has initial value 'Readonly input'
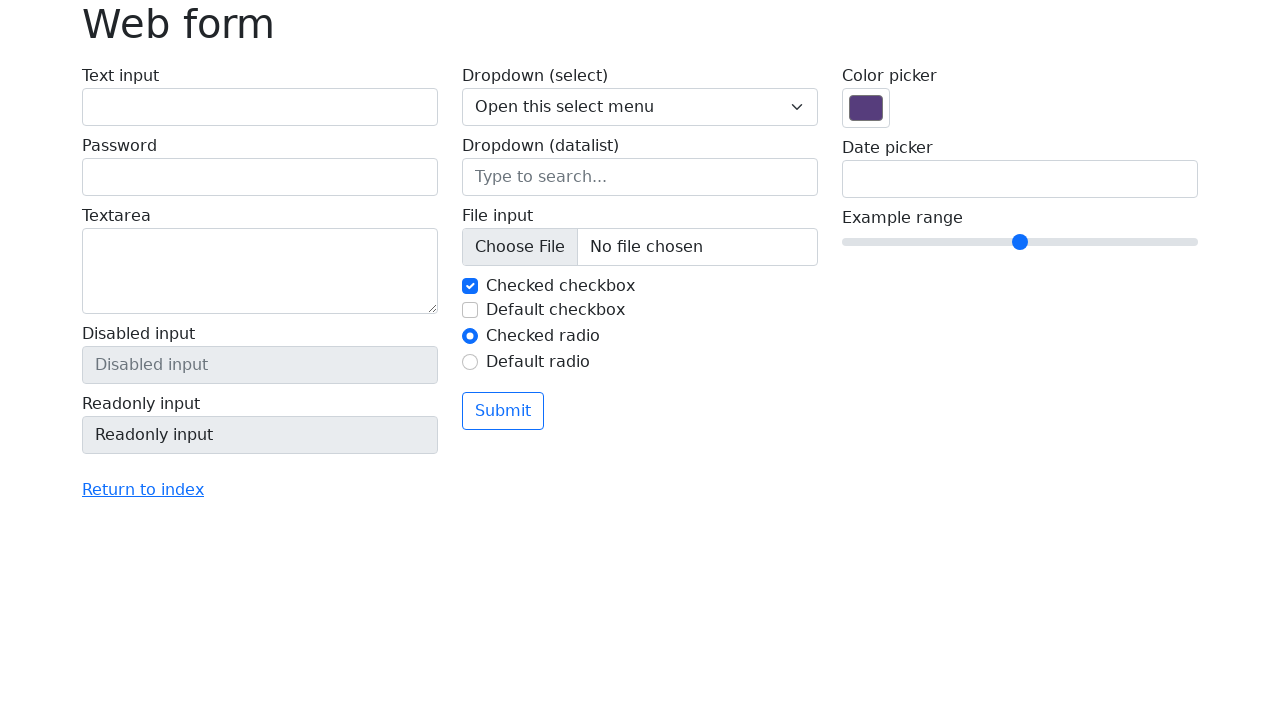

Attempted to type in readonly field on input[name='my-readonly']
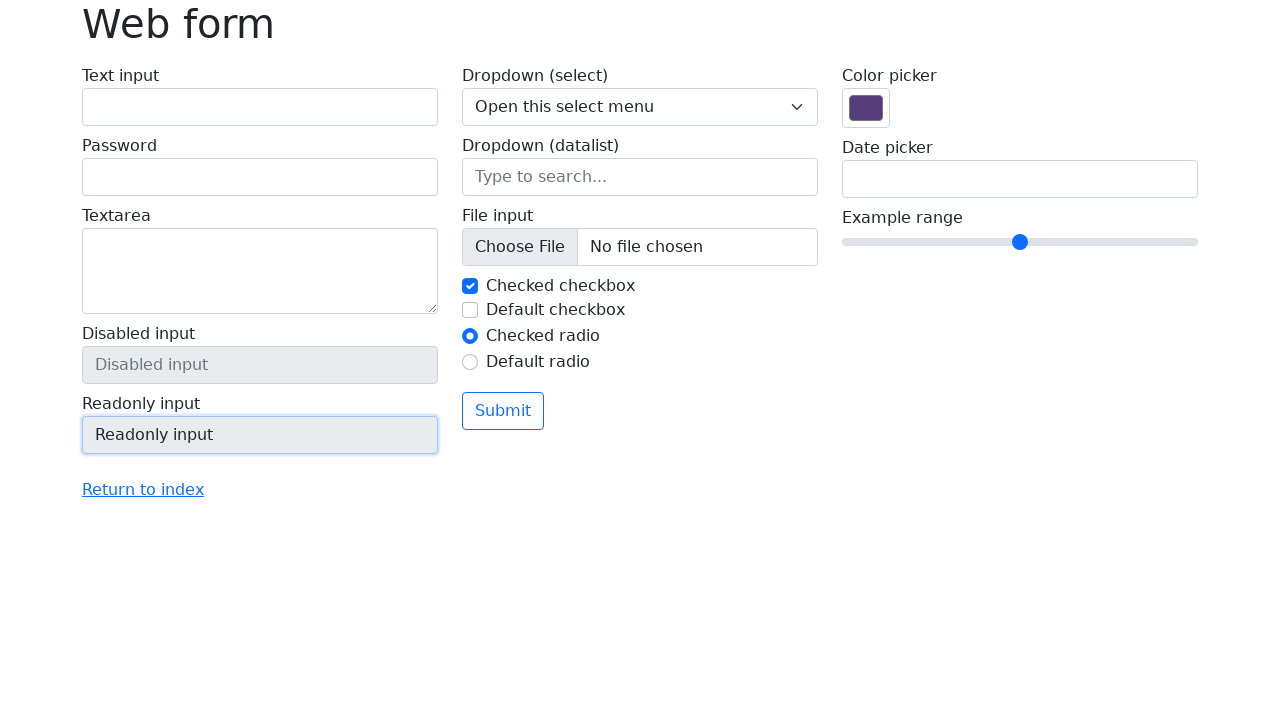

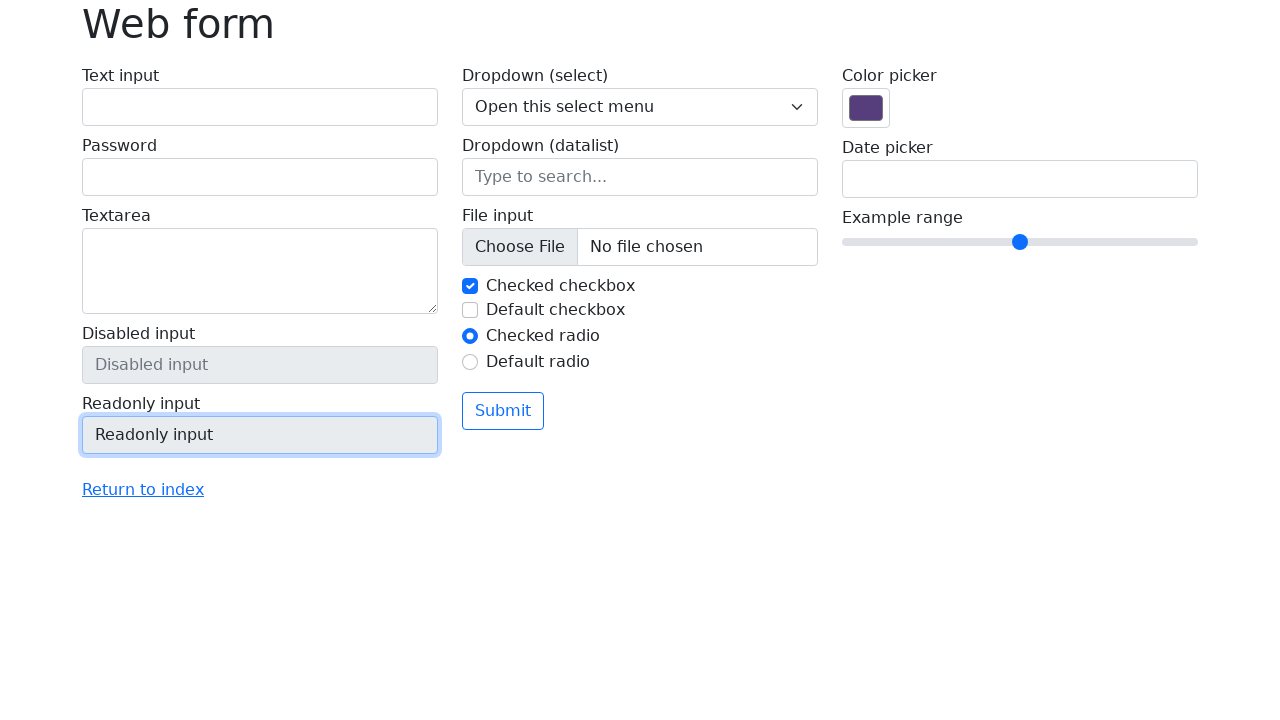